Tests drag and drop functionality by dragging an element from column A to column B on a demo page

Starting URL: https://the-internet.herokuapp.com/drag_and_drop

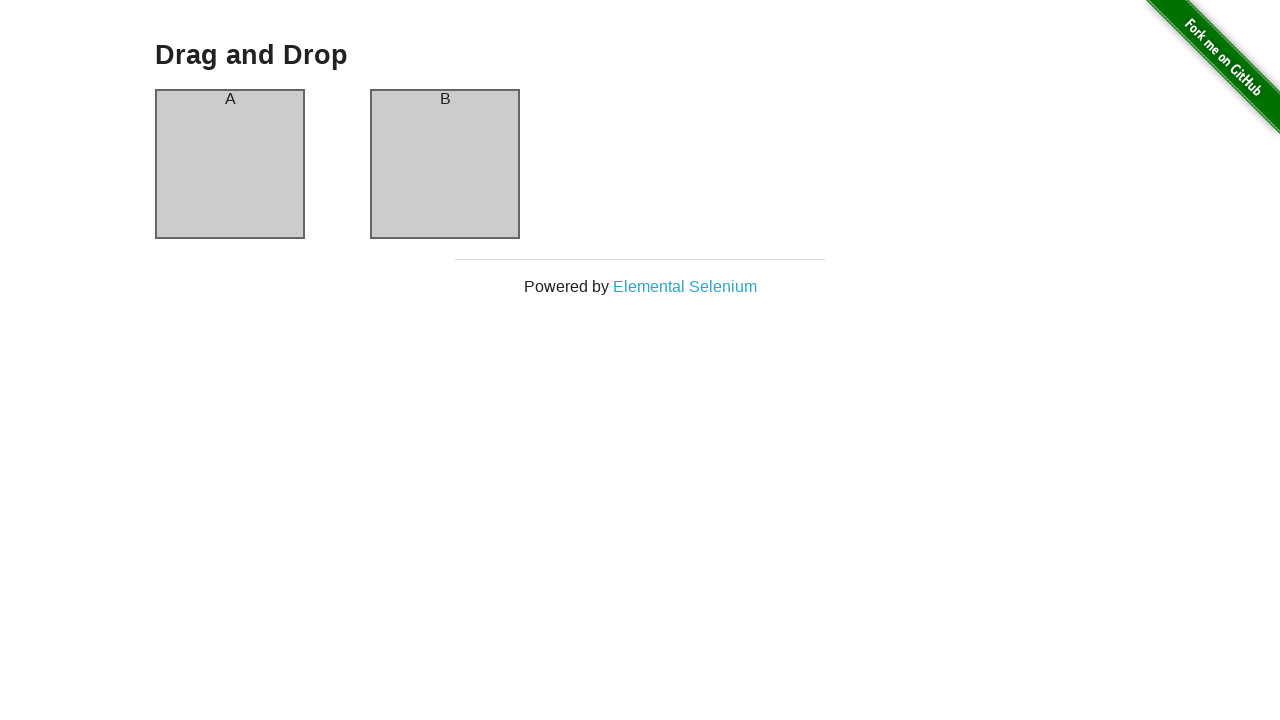

Waited for column A element to be visible
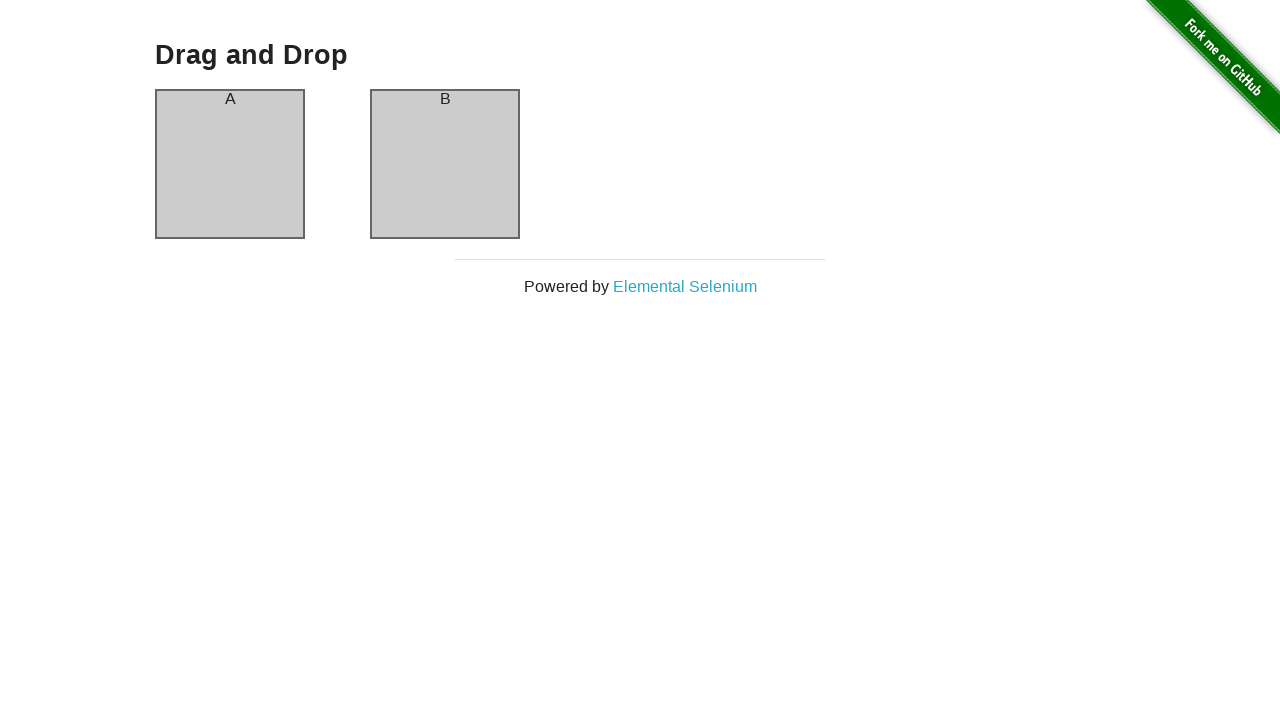

Waited for column B element to be visible
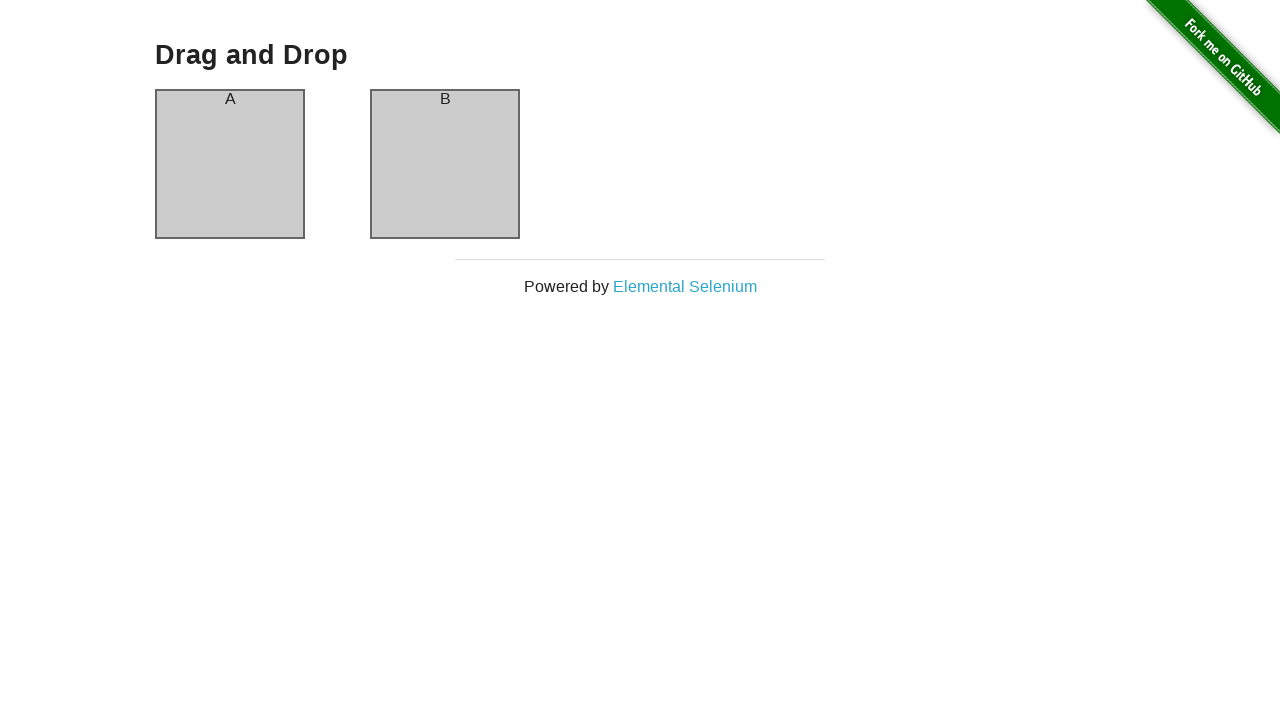

Located column A source element
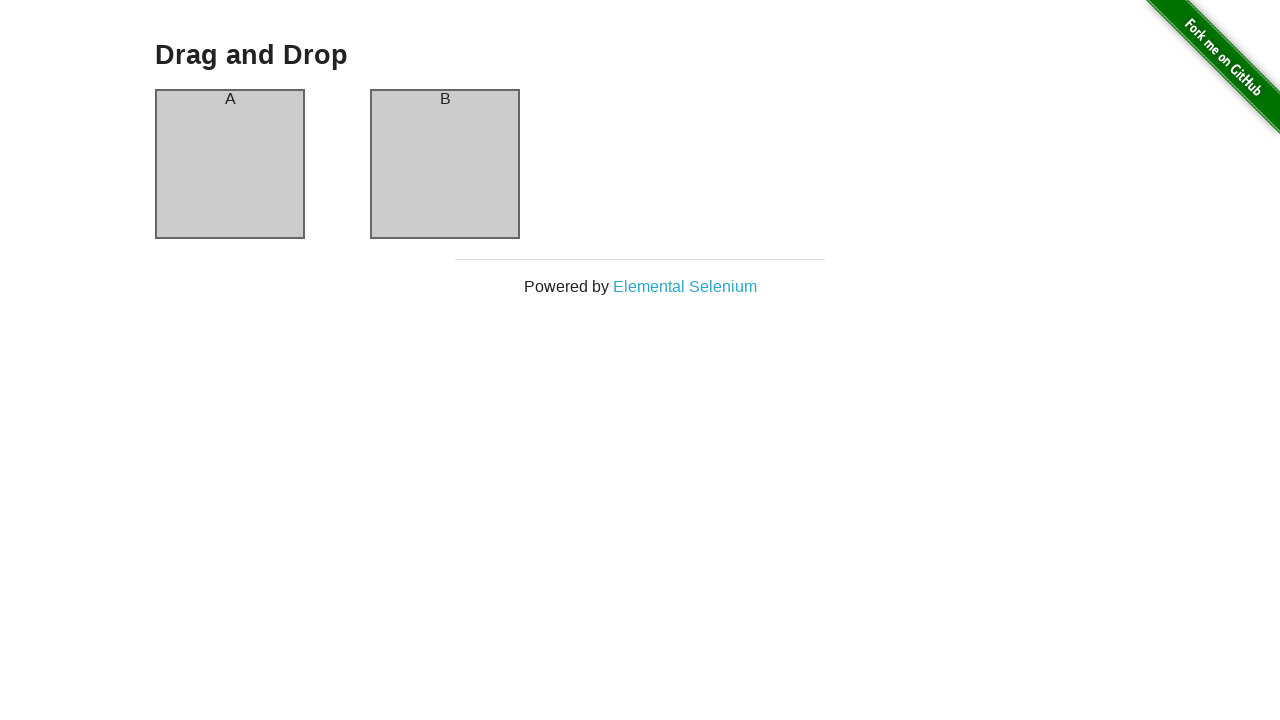

Located column B destination element
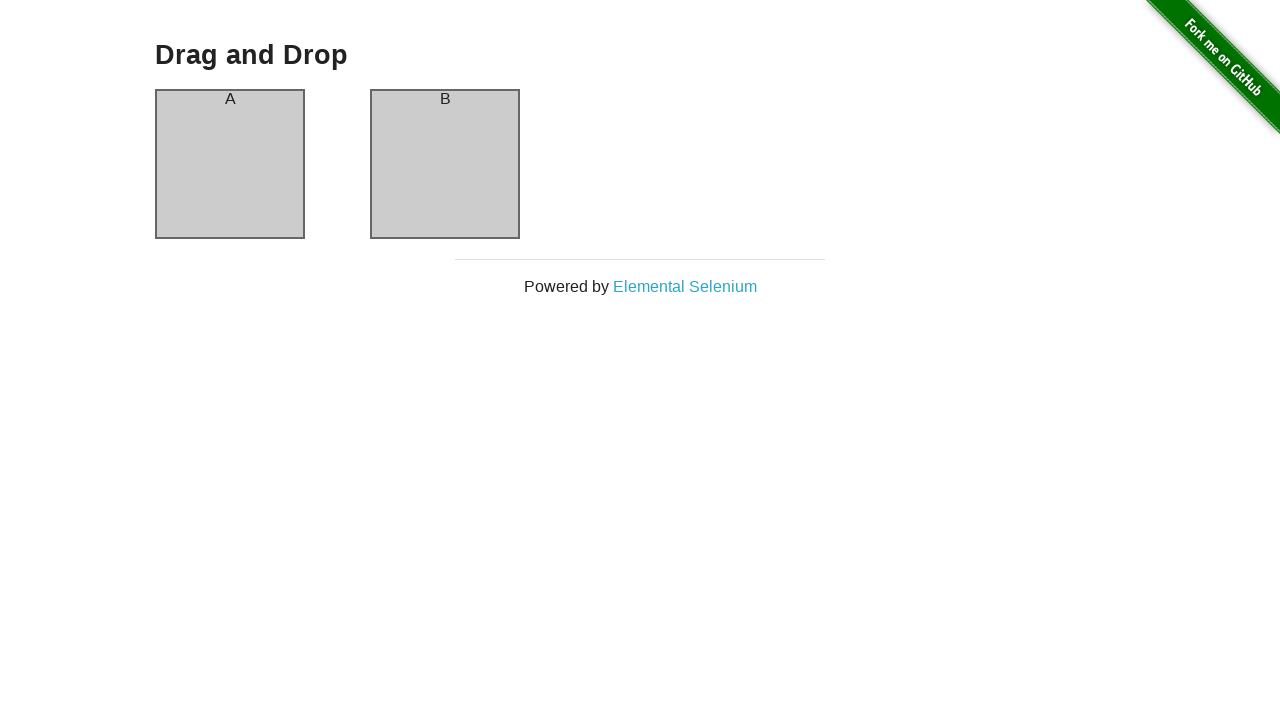

Dragged element from column A to column B at (445, 164)
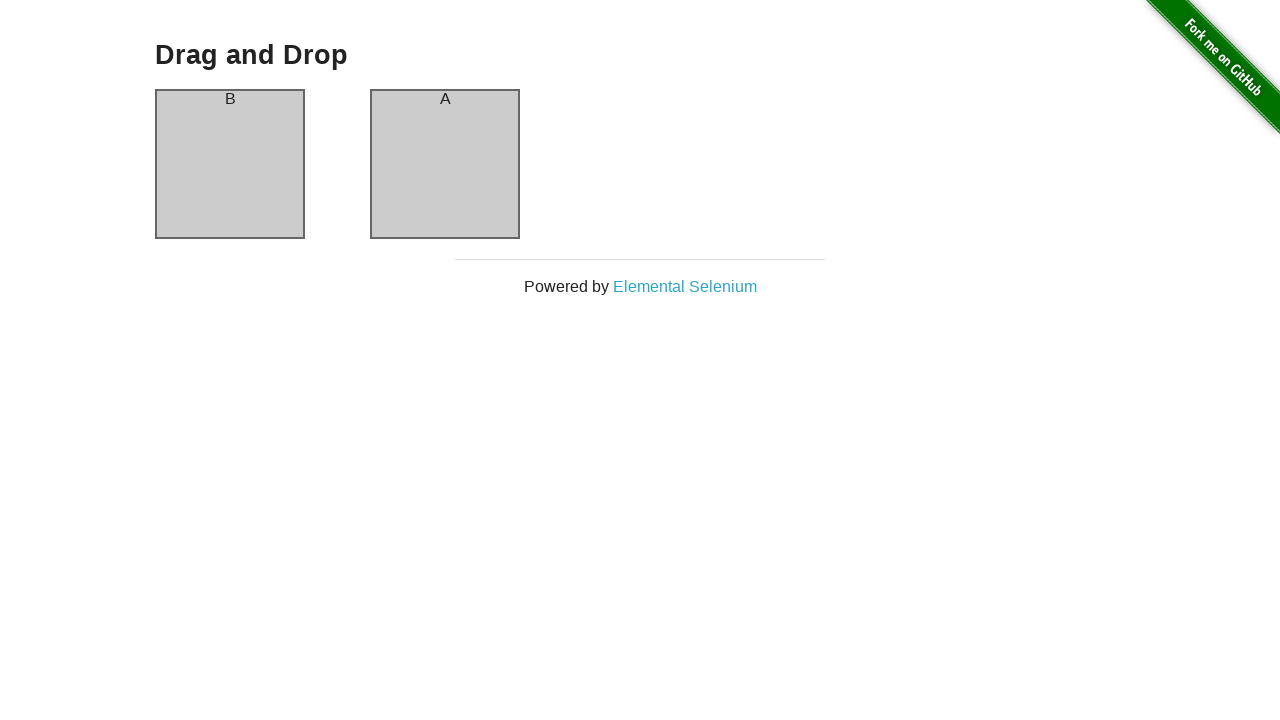

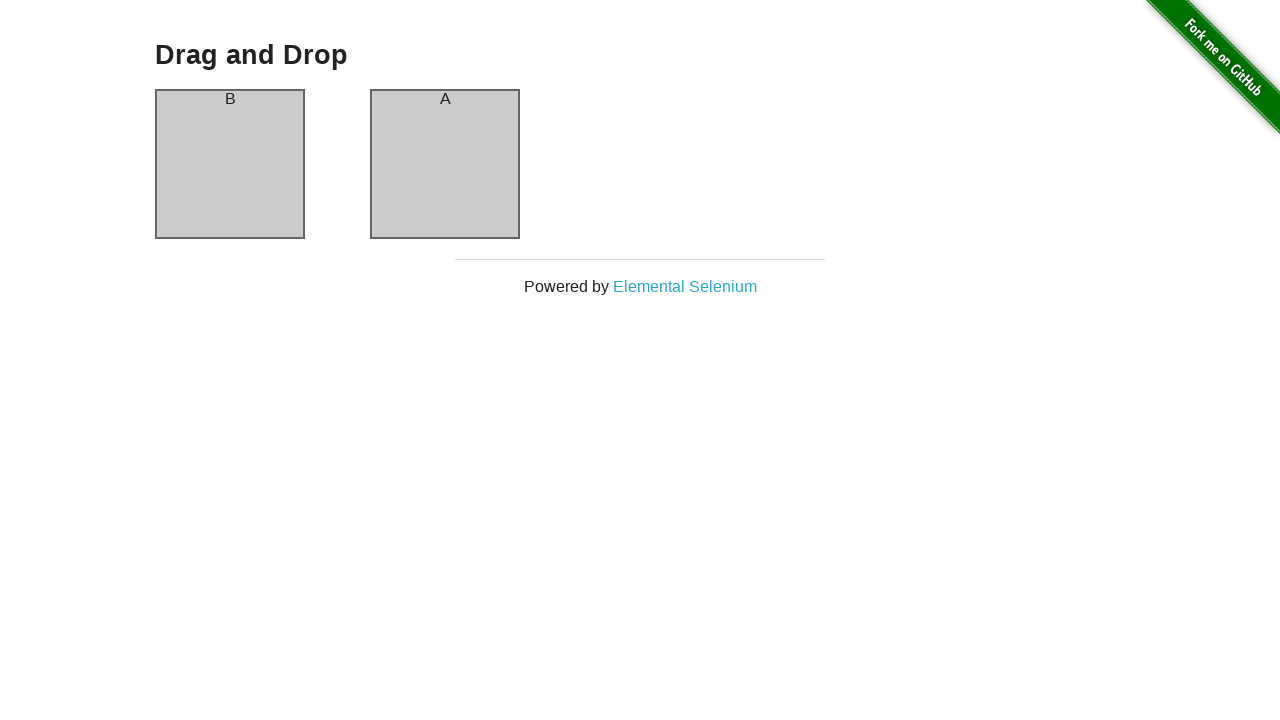